Navigates to a nested frames example page, switches through multiple frame levels (top frame then middle frame), and retrieves text content from the innermost frame

Starting URL: http://the-internet.herokuapp.com/

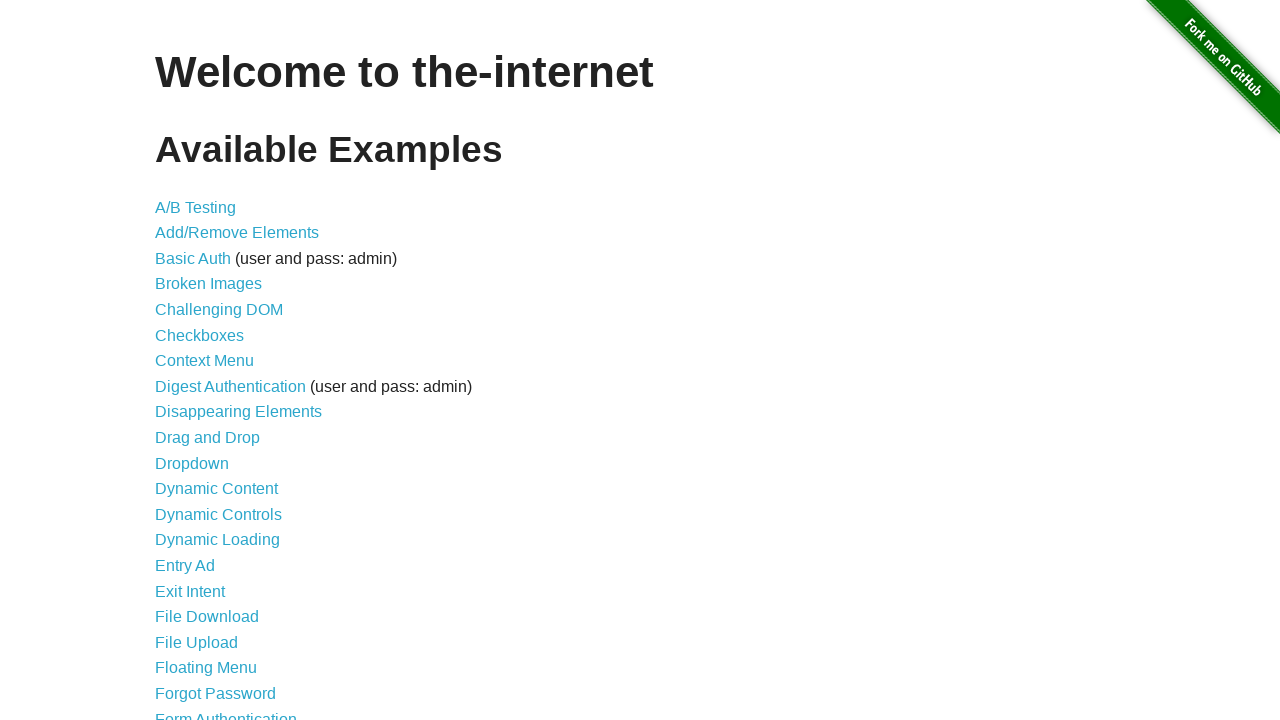

Clicked on the Nested Frames link at (210, 395) on xpath=//a[.='Nested Frames']
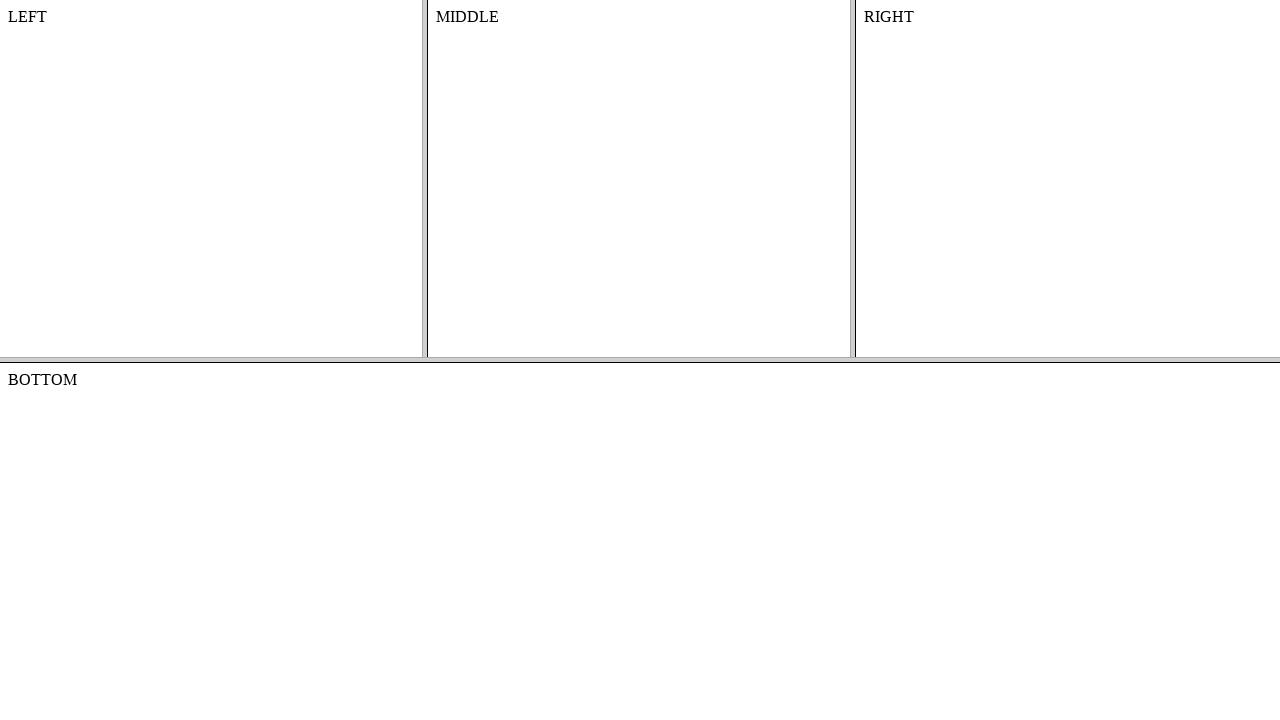

Located and switched to the top frame
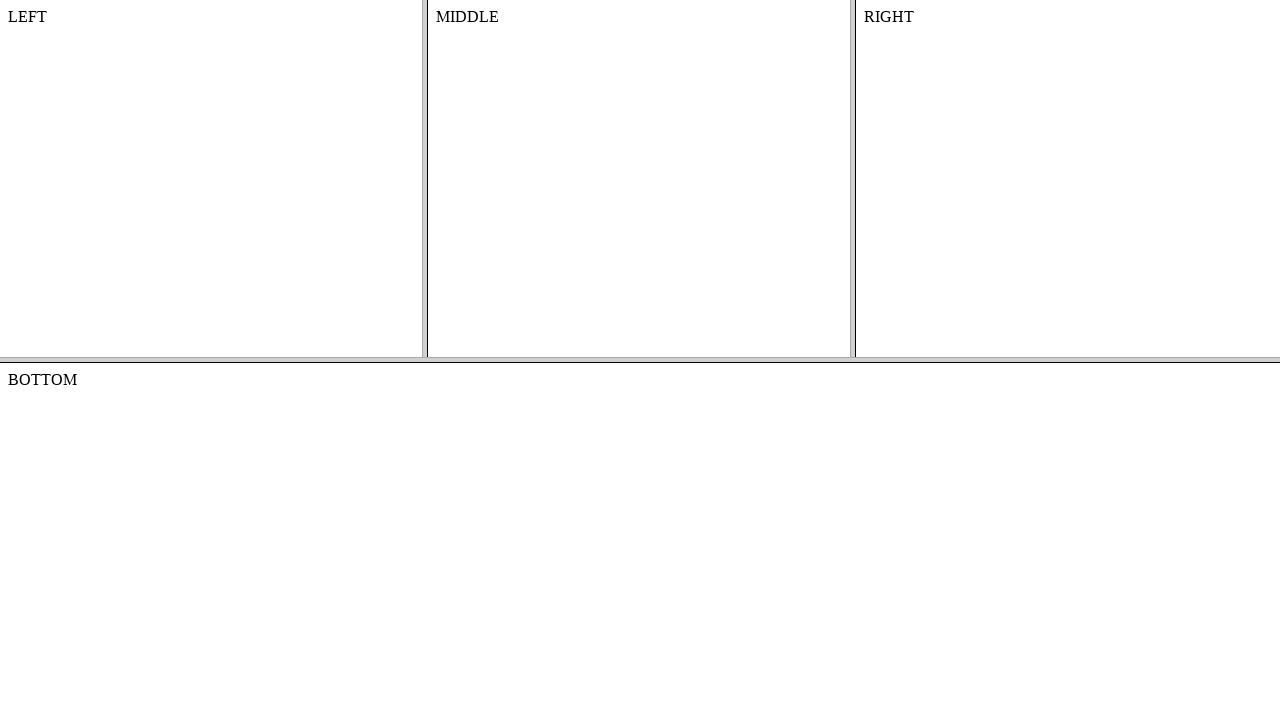

Located and switched to the middle frame within the top frame
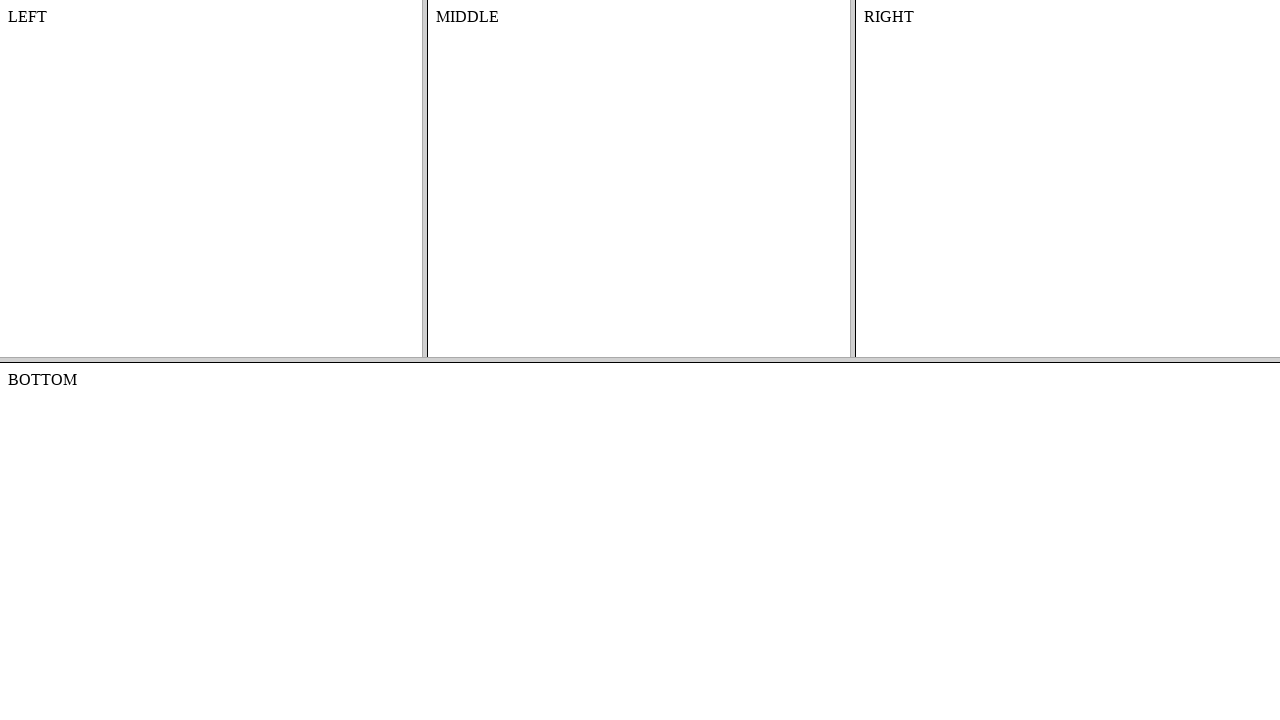

Retrieved text content from middle frame: 'MIDDLE'
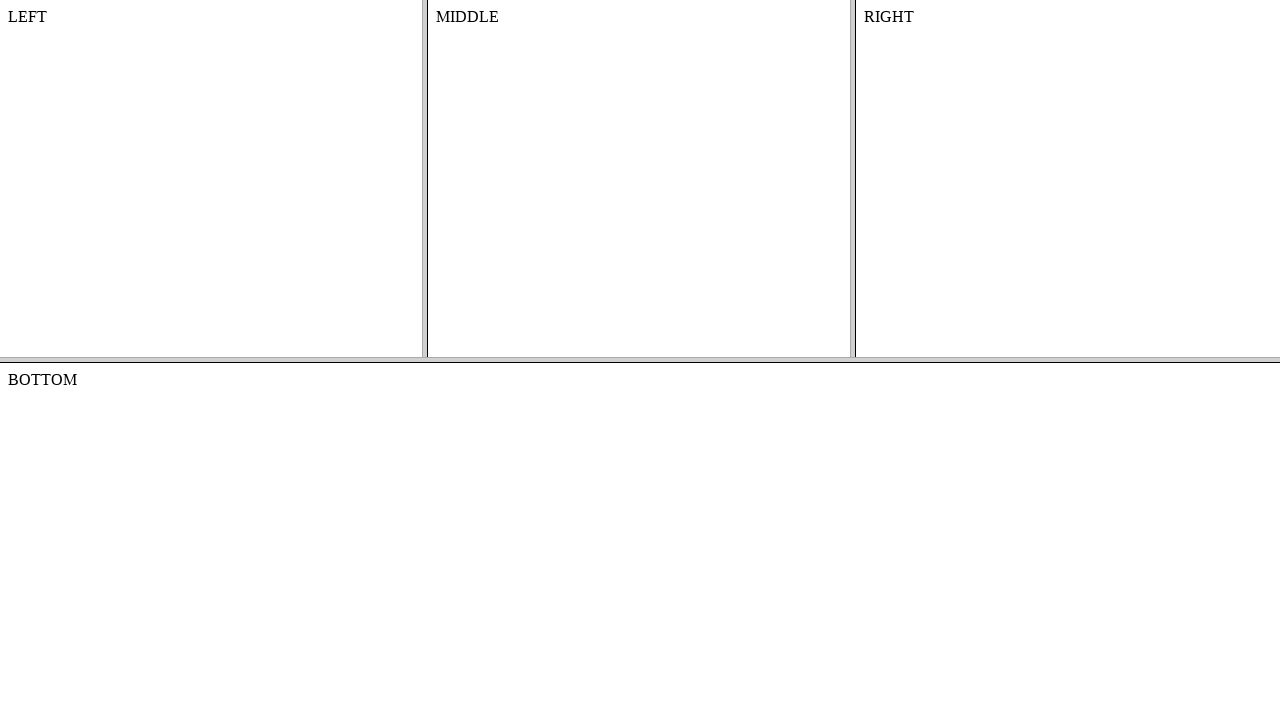

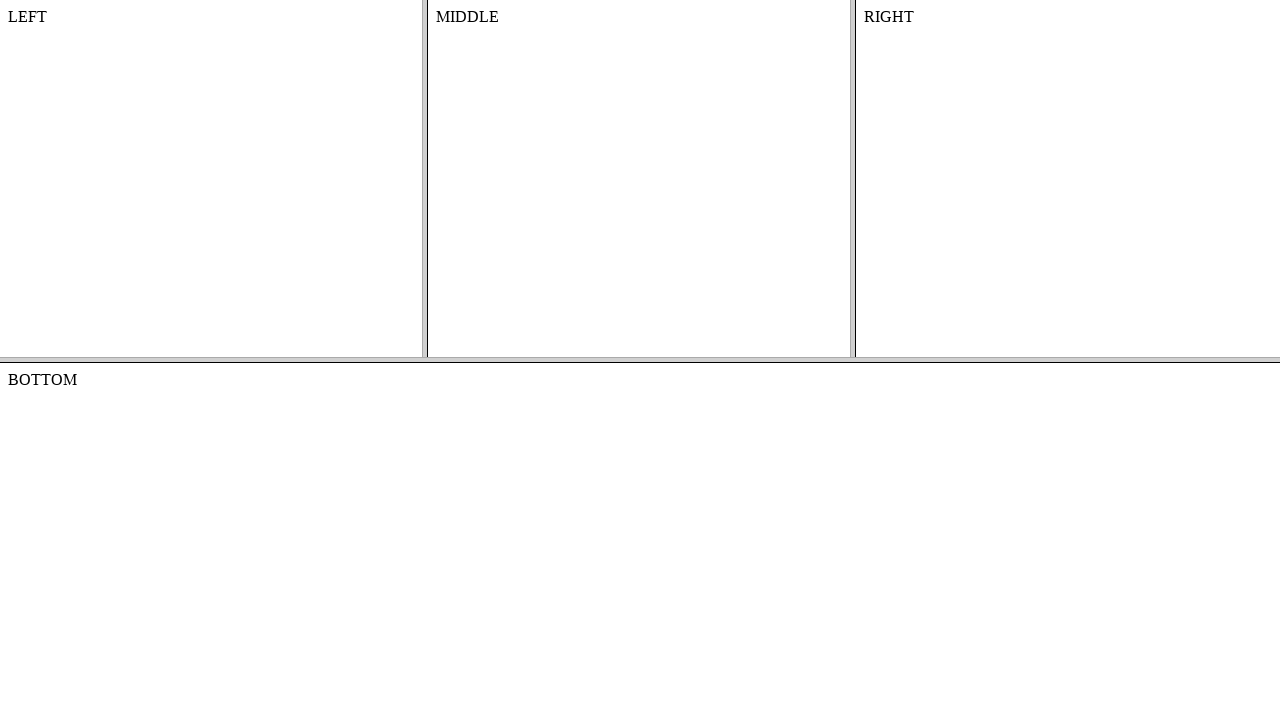